Tests alert handling functionality by navigating to the textbox alert tab and interacting with a prompt alert by entering text

Starting URL: https://demo.automationtesting.in/Alerts.html

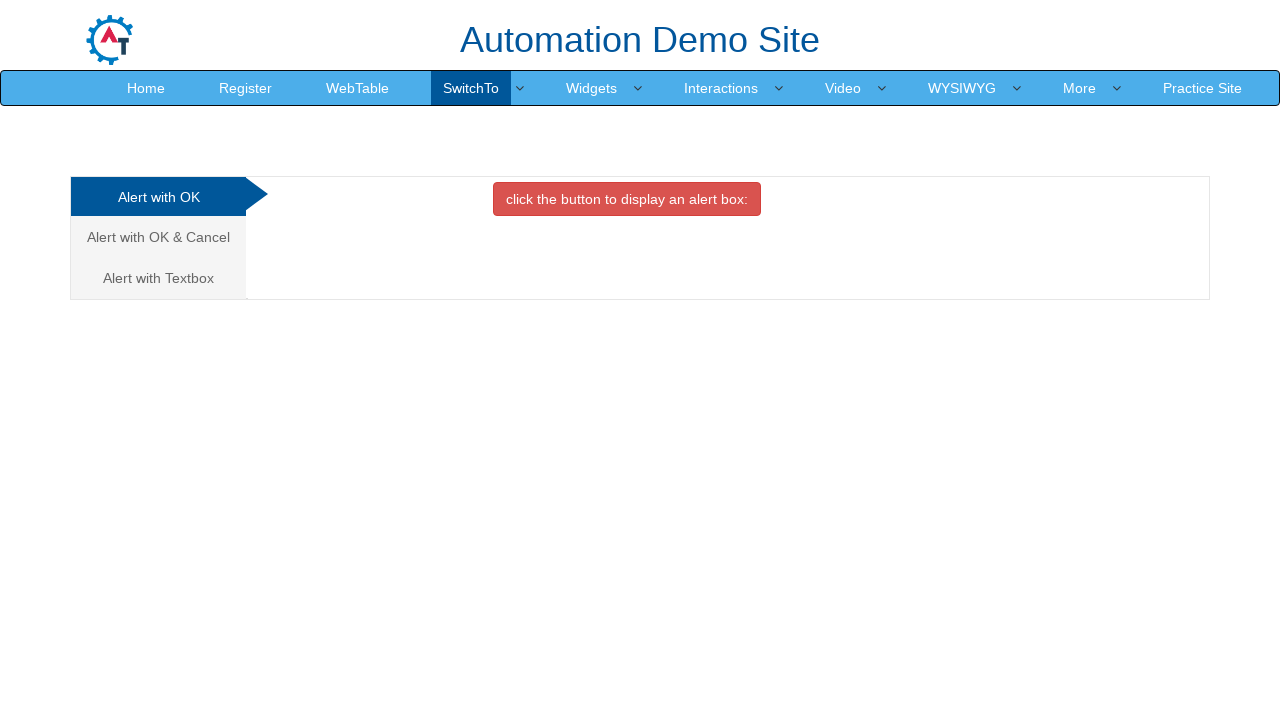

Clicked on the Textbox alert tab at (158, 278) on a[href='#Textbox']
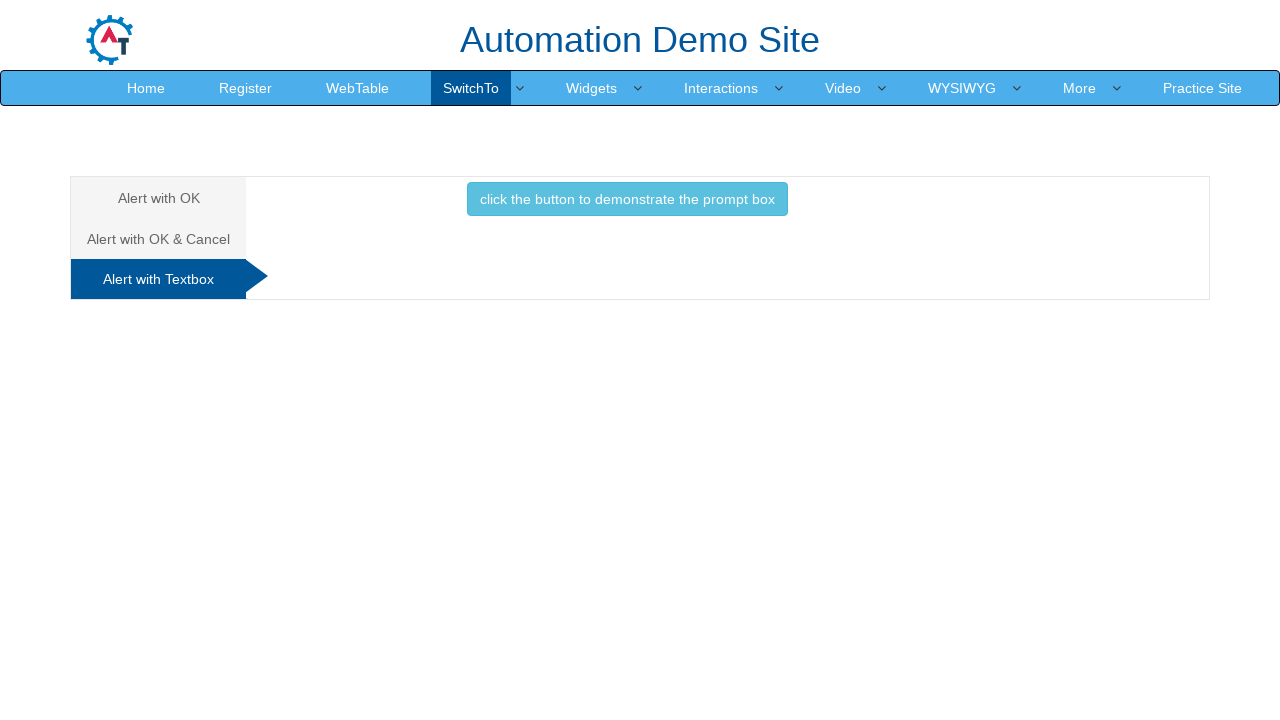

Waited for tab content to load (2000ms)
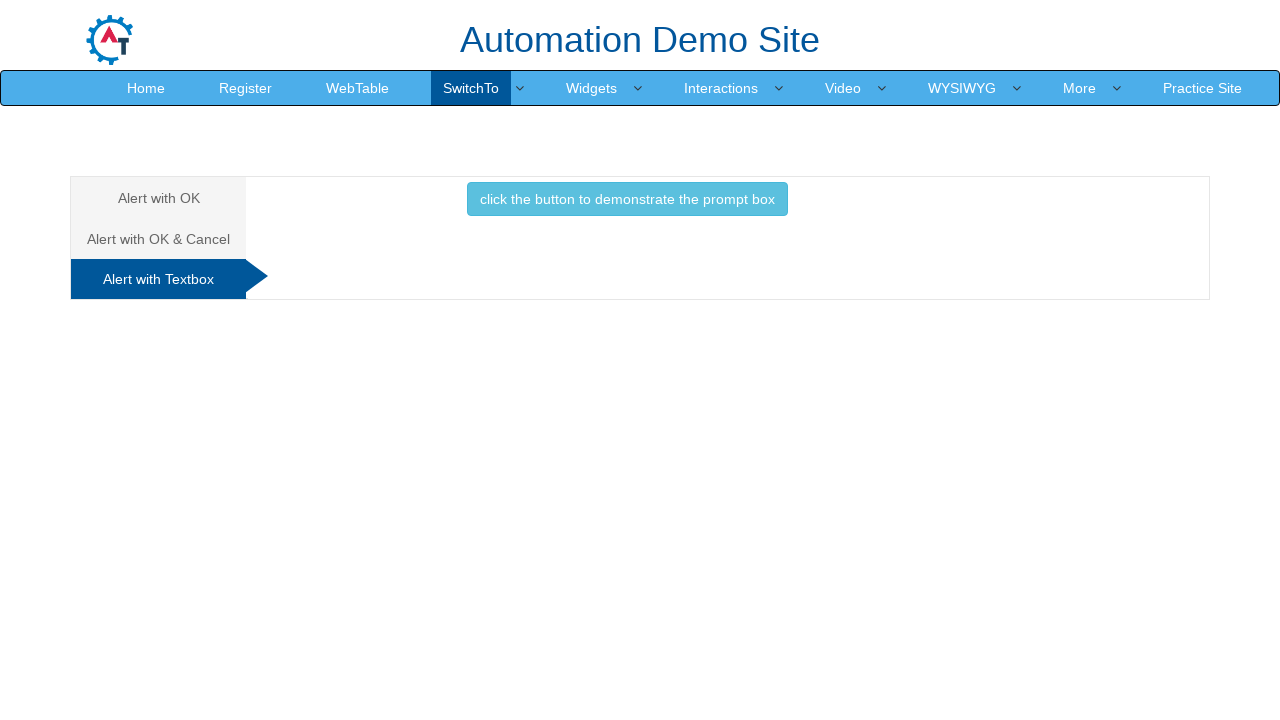

Clicked the button to trigger the prompt alert at (627, 199) on button.btn.btn-info
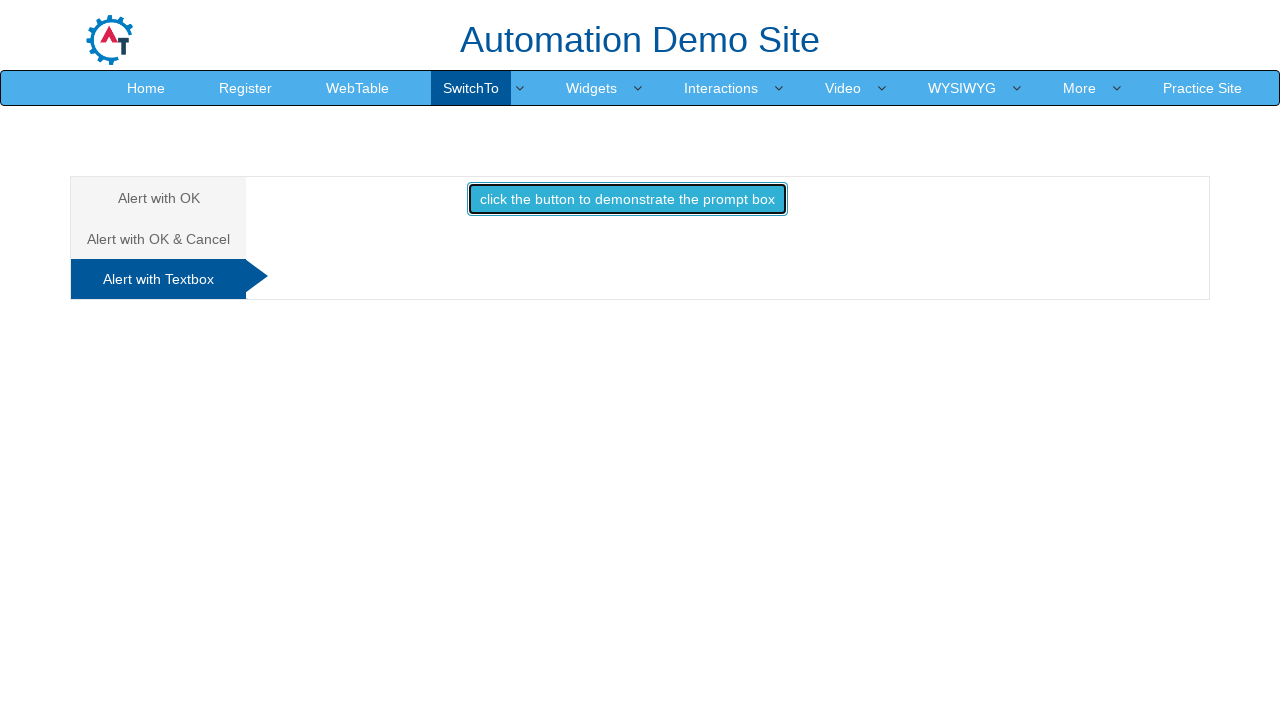

Set up dialog handler to accept prompt alert with text 'Hello'
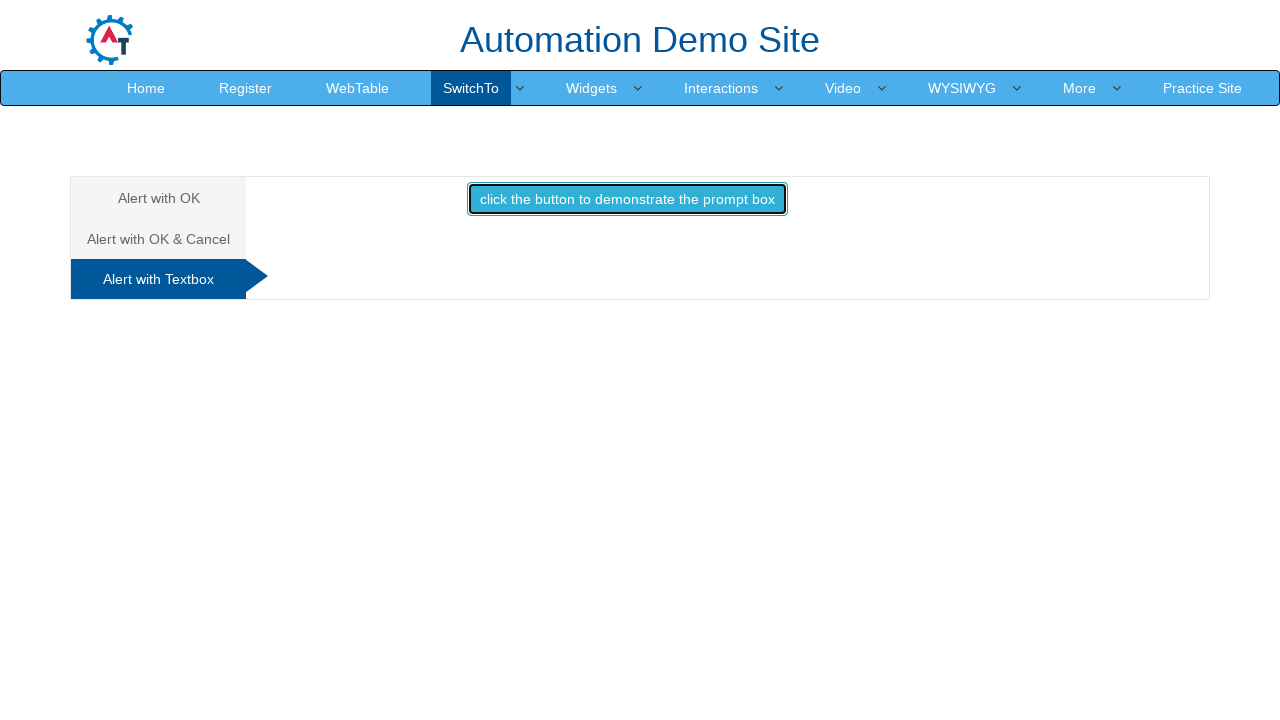

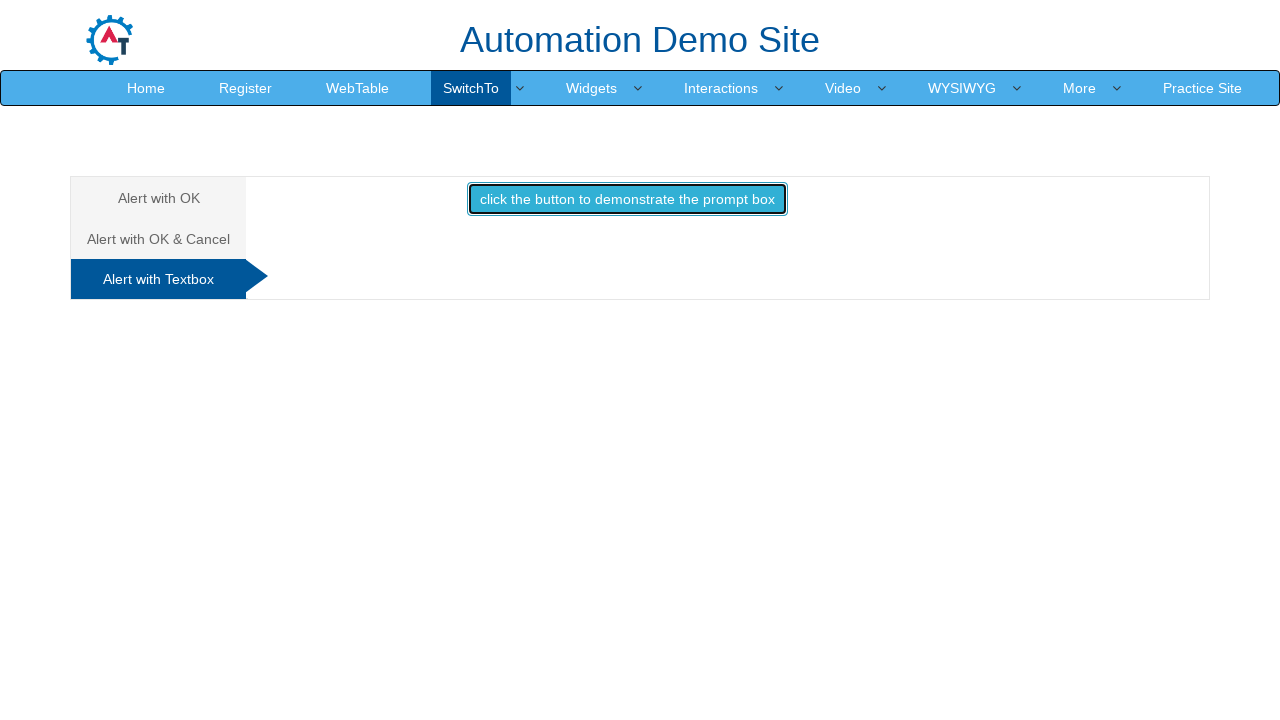